Tests navigating to Browse Languages M section and verifies MySQL is the last language listed

Starting URL: http://www.99-bottles-of-beer.net/

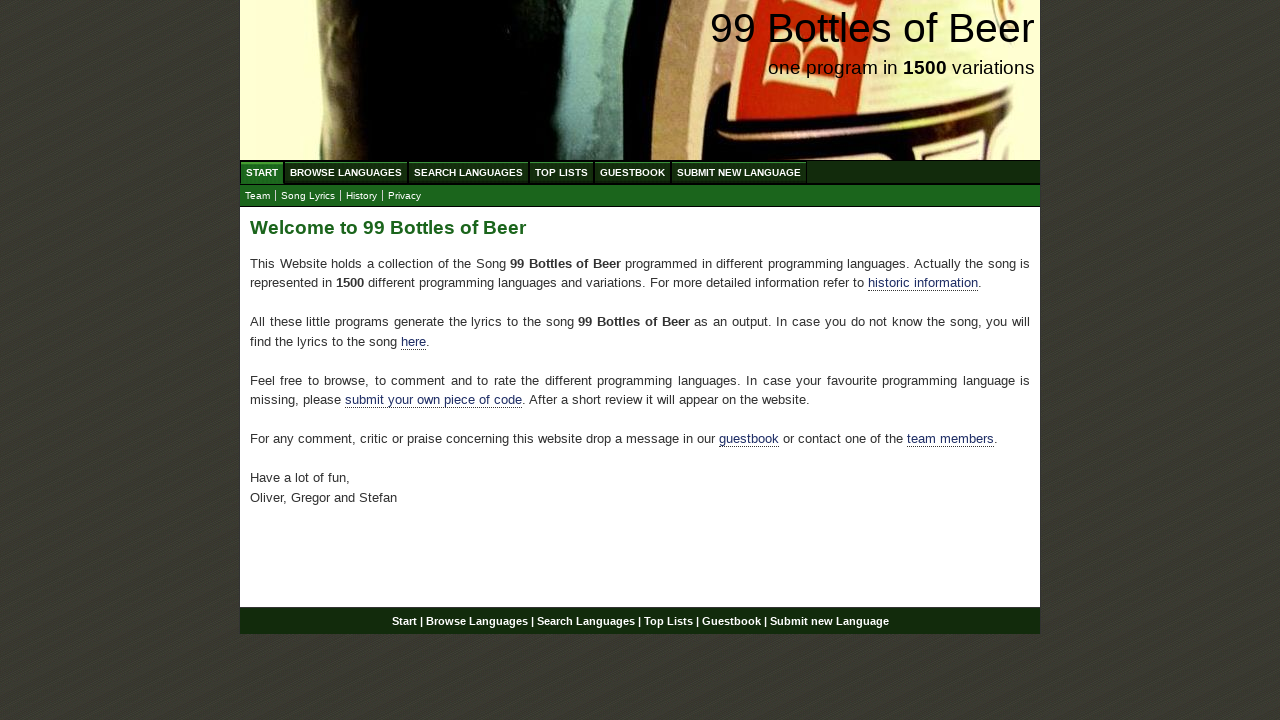

Clicked on Browse Languages link at (346, 172) on #menu a[href='/abc.html']
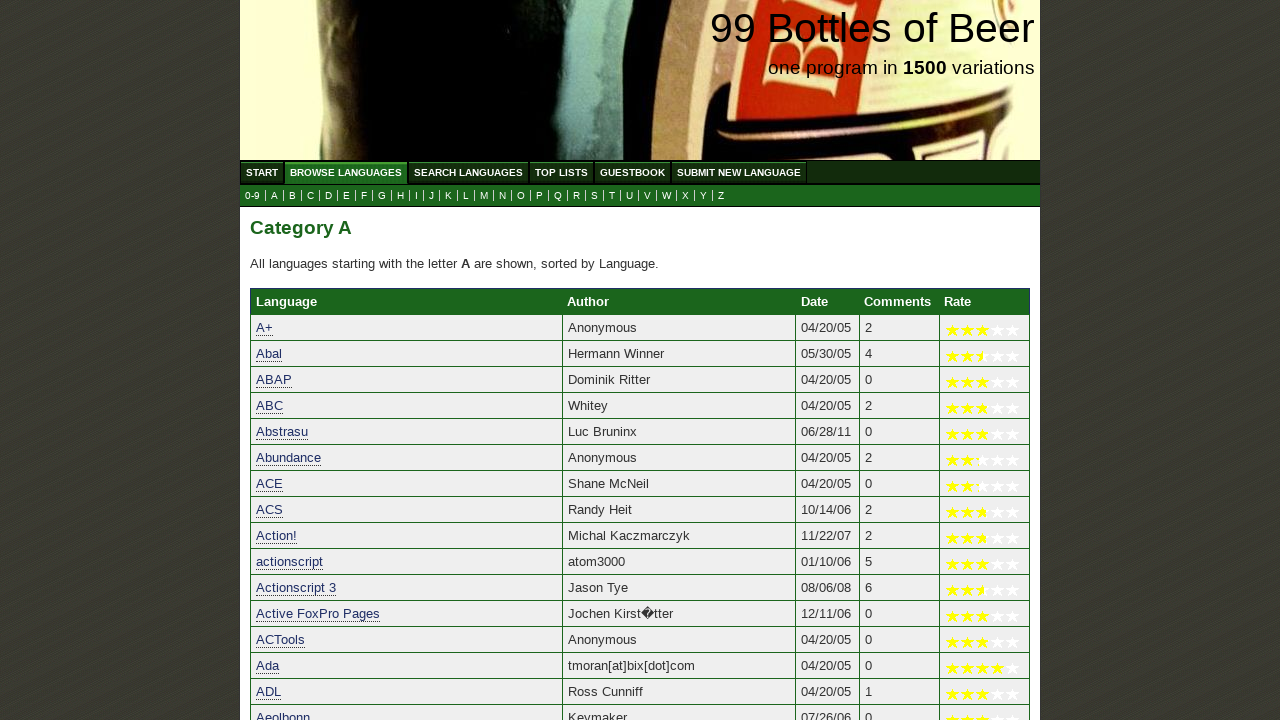

Clicked on letter M to browse languages starting with M at (484, 196) on a[href='m.html']
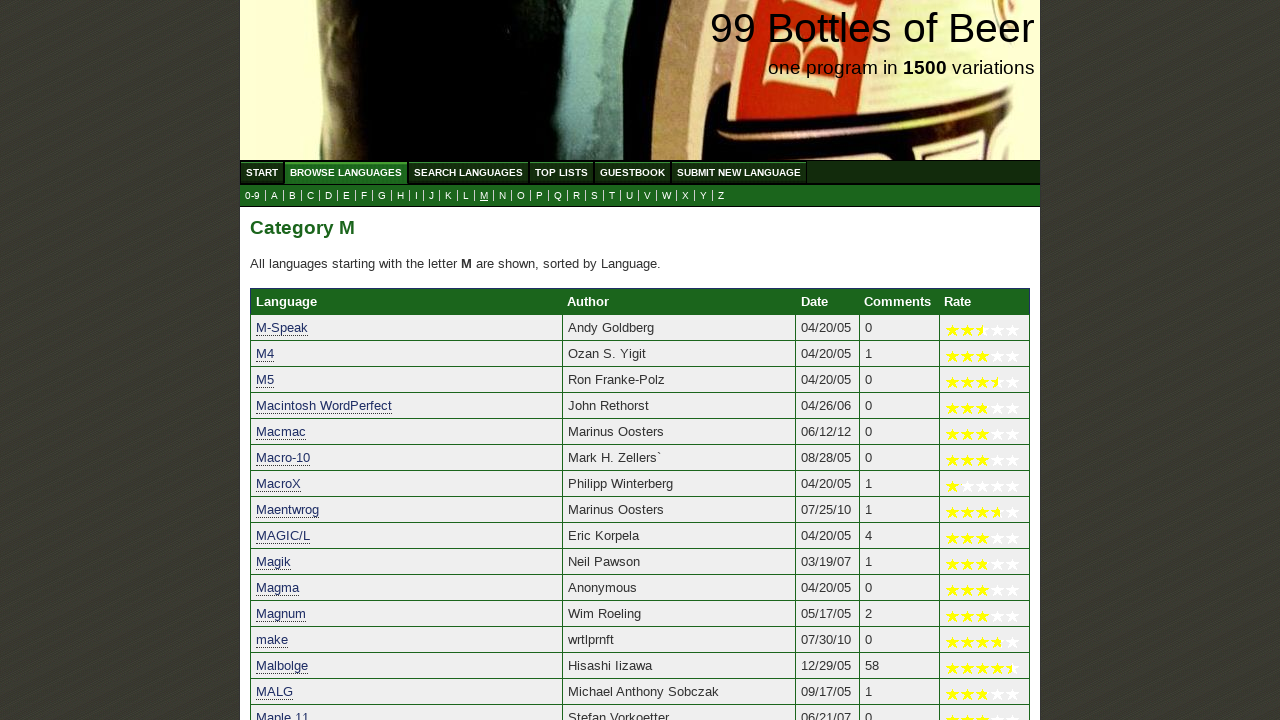

Language table loaded successfully
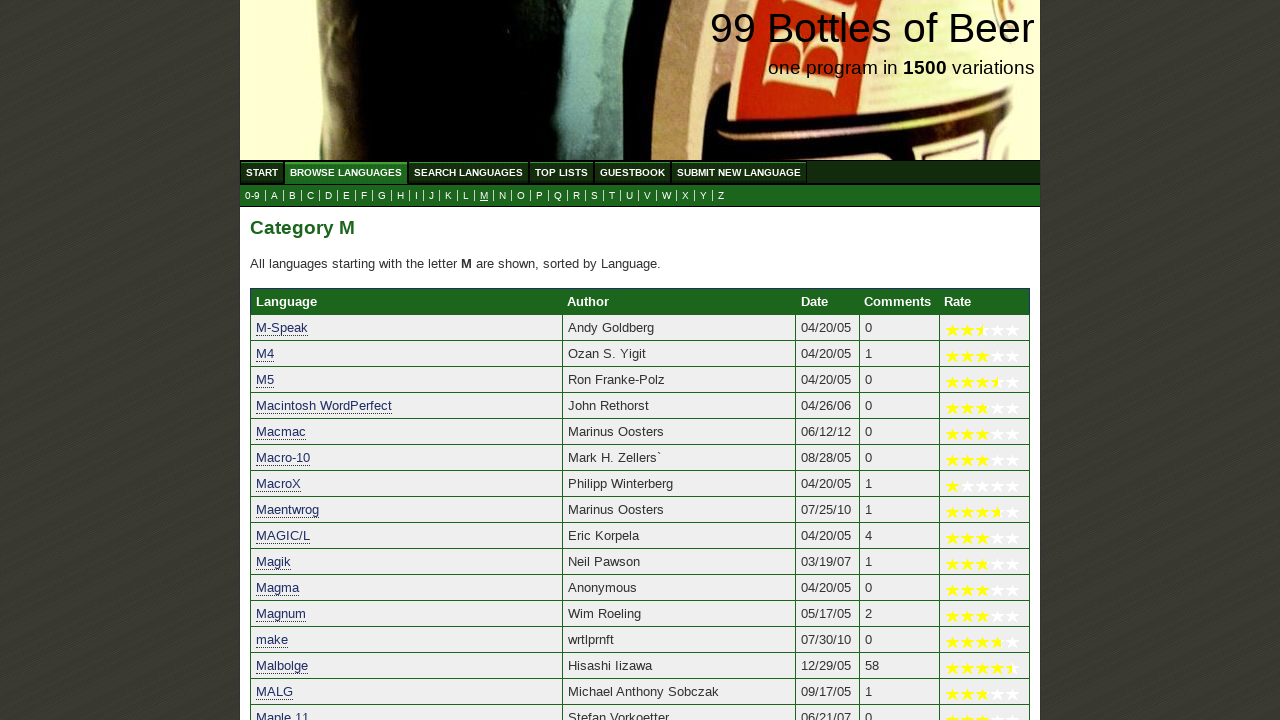

Verified that MySQL is the last language listed in section M
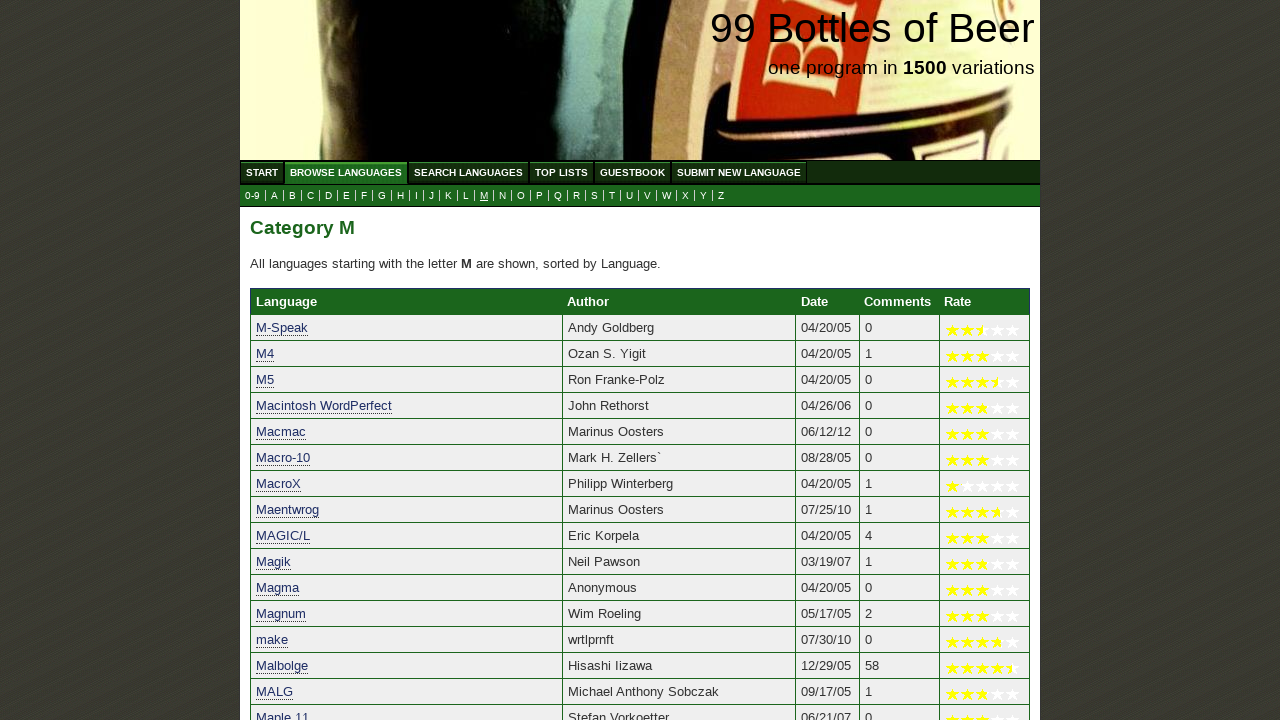

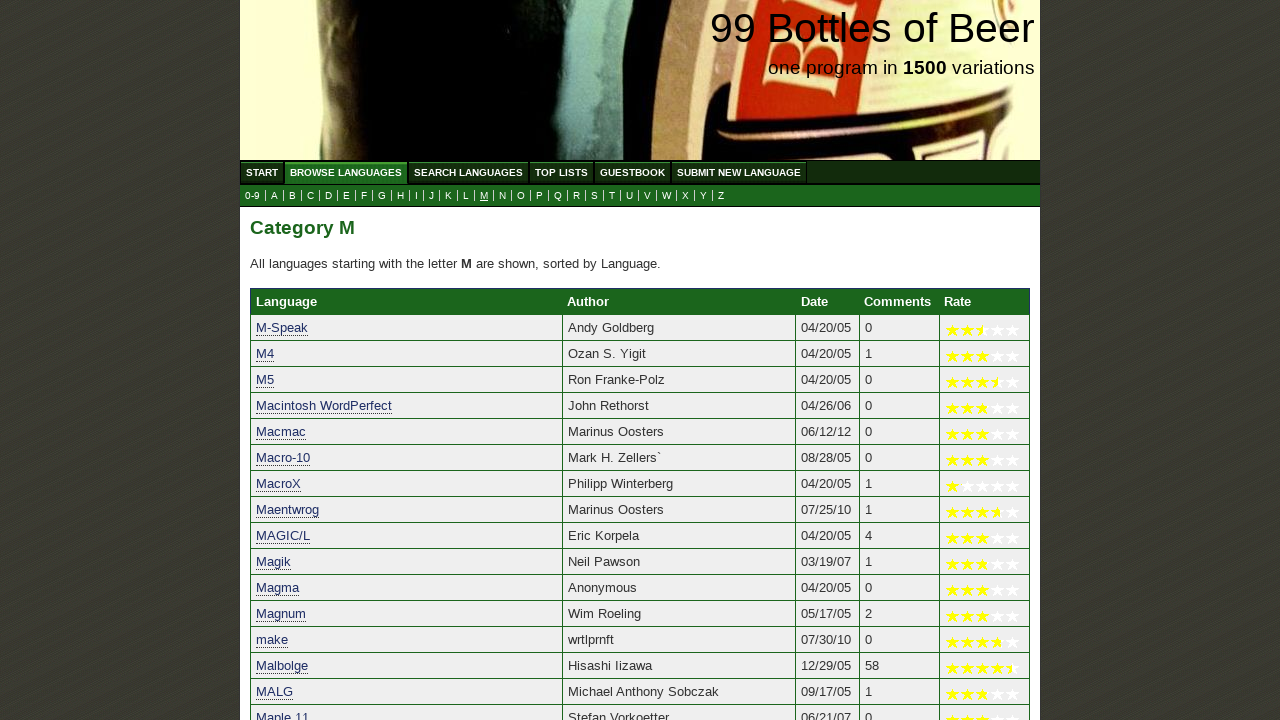